Sets the browser viewport to a specific size and navigates to the CYDEO practice page

Starting URL: https://practice.cydeo.com/

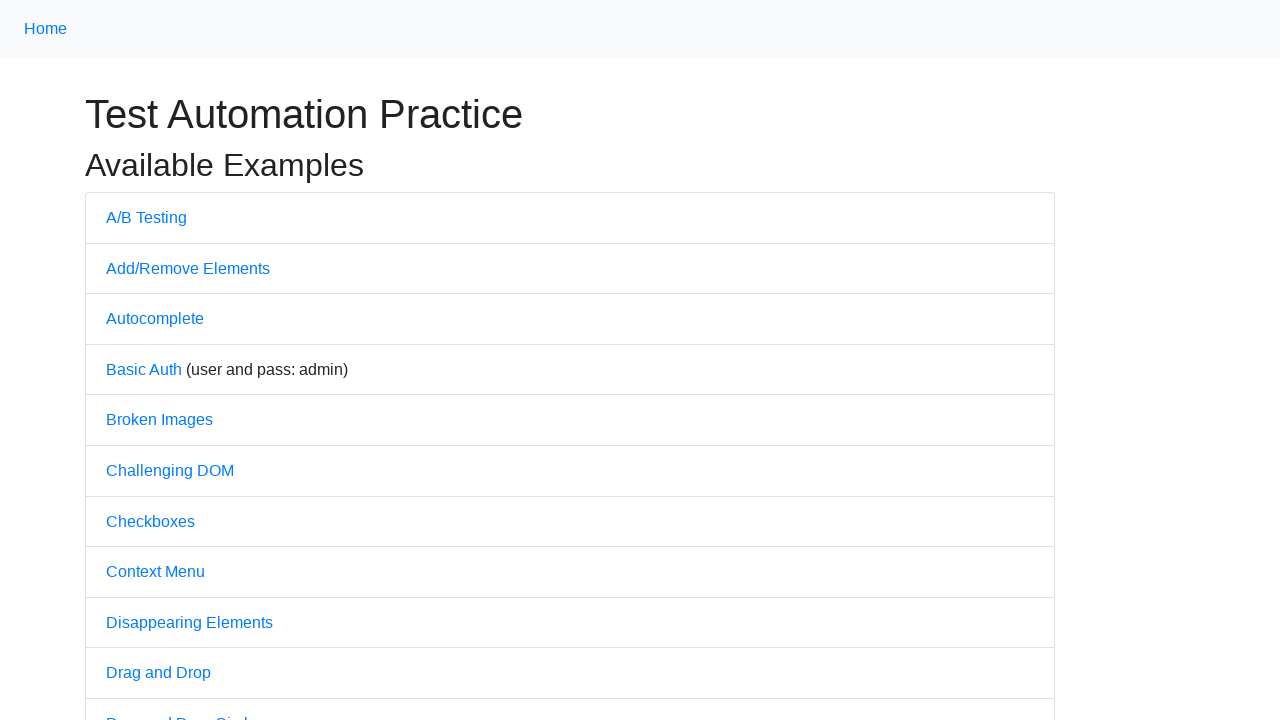

Set browser viewport size to 1850x1080
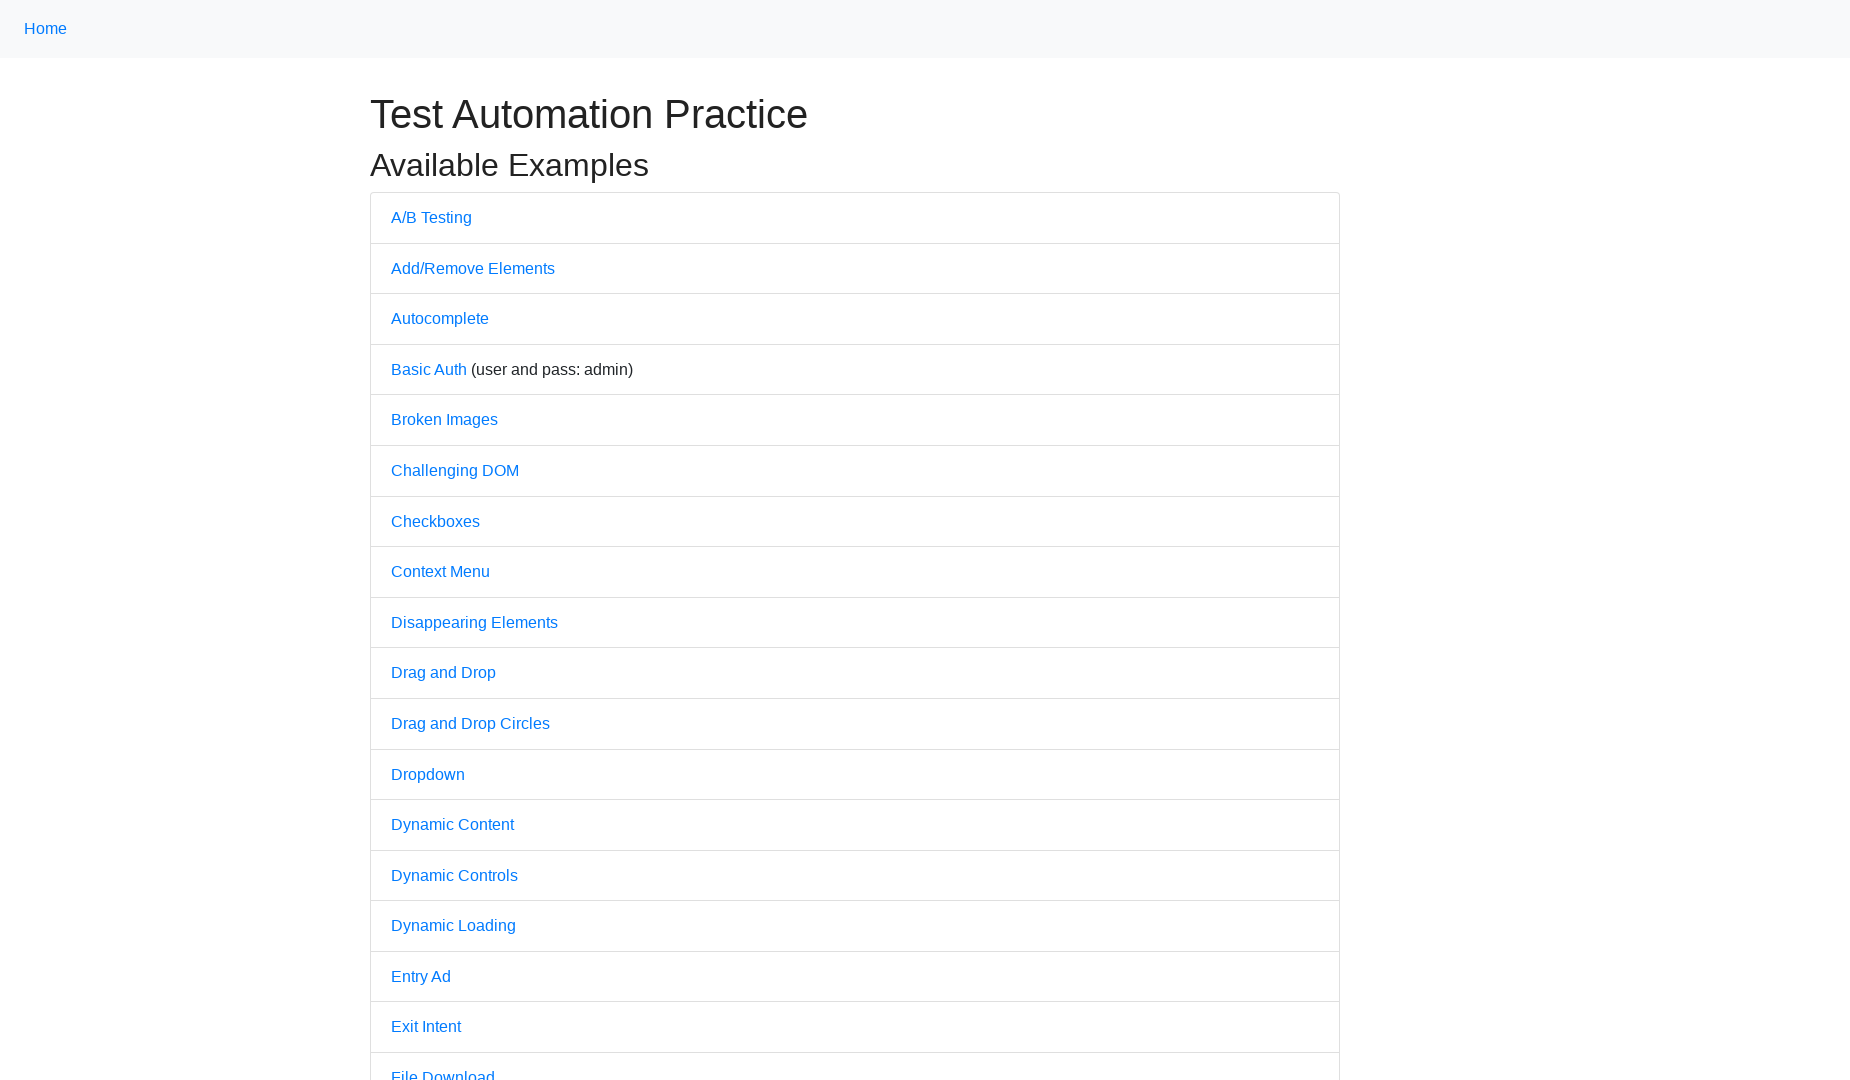

Navigated to CYDEO practice page
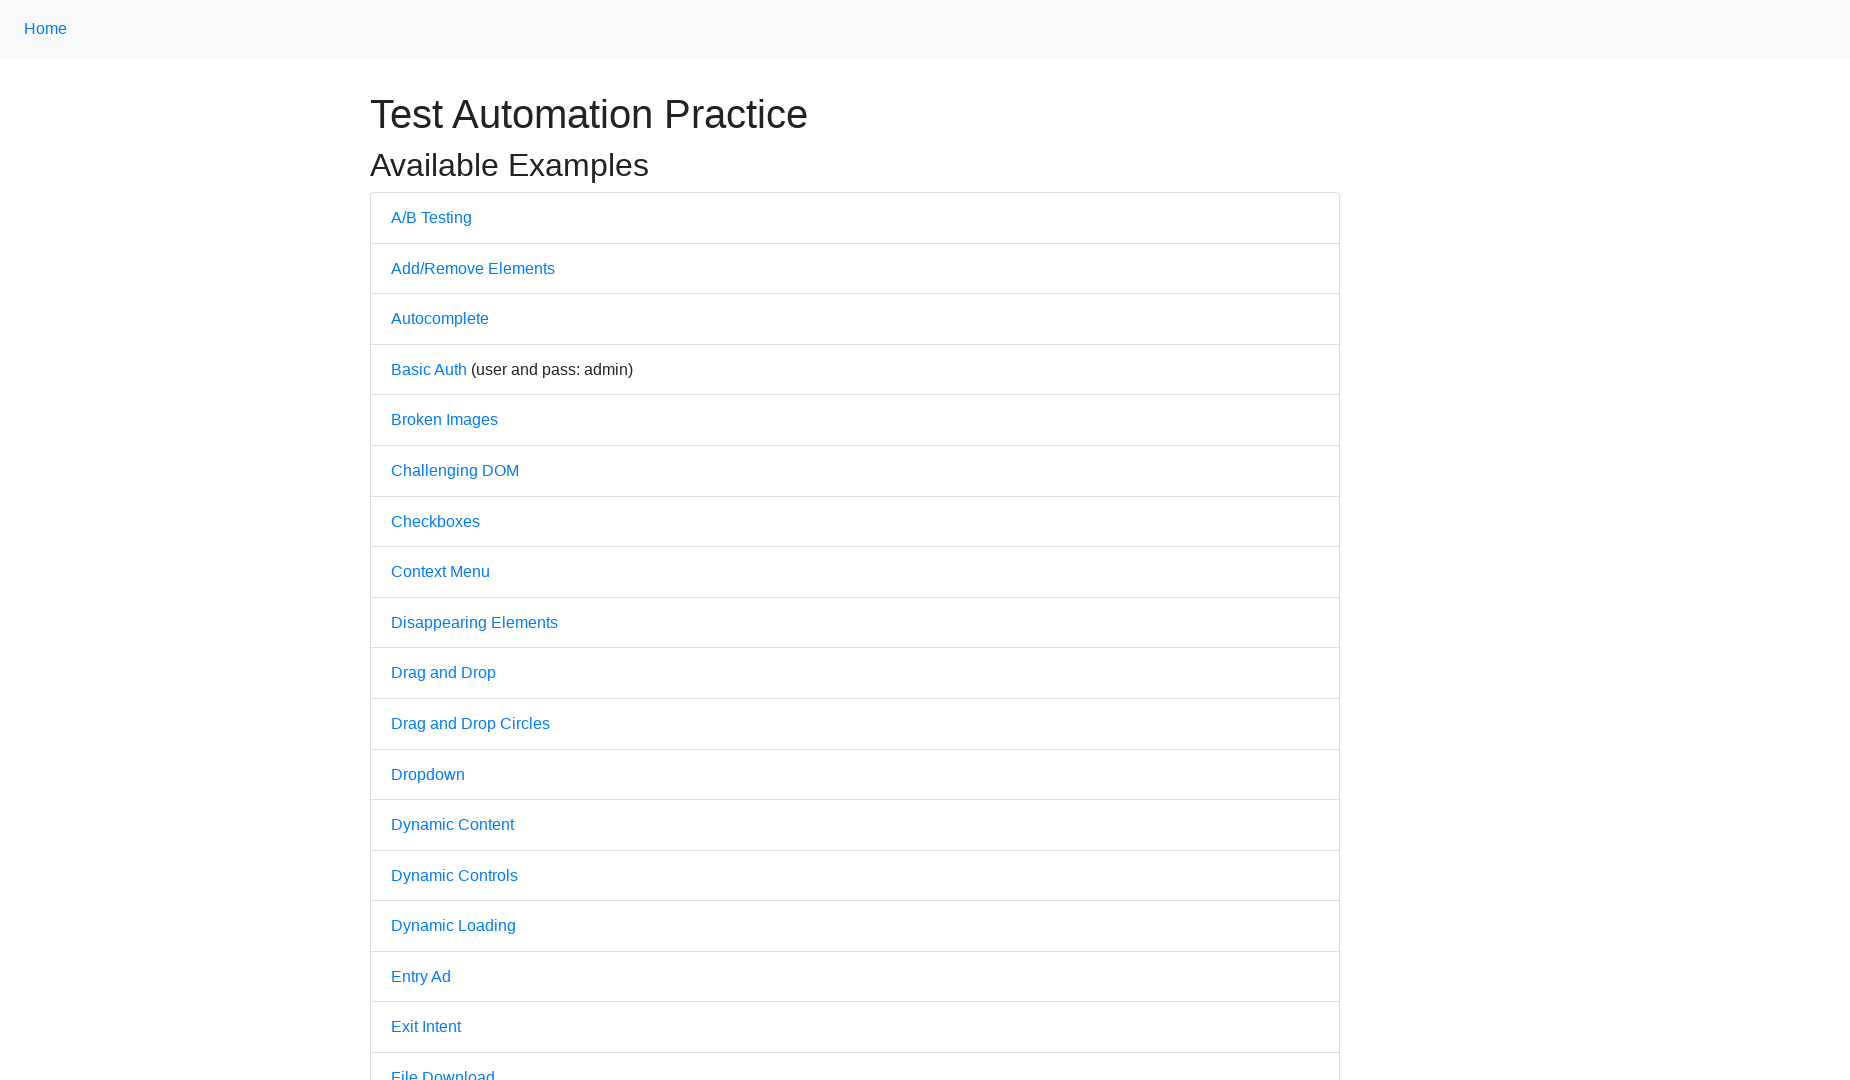

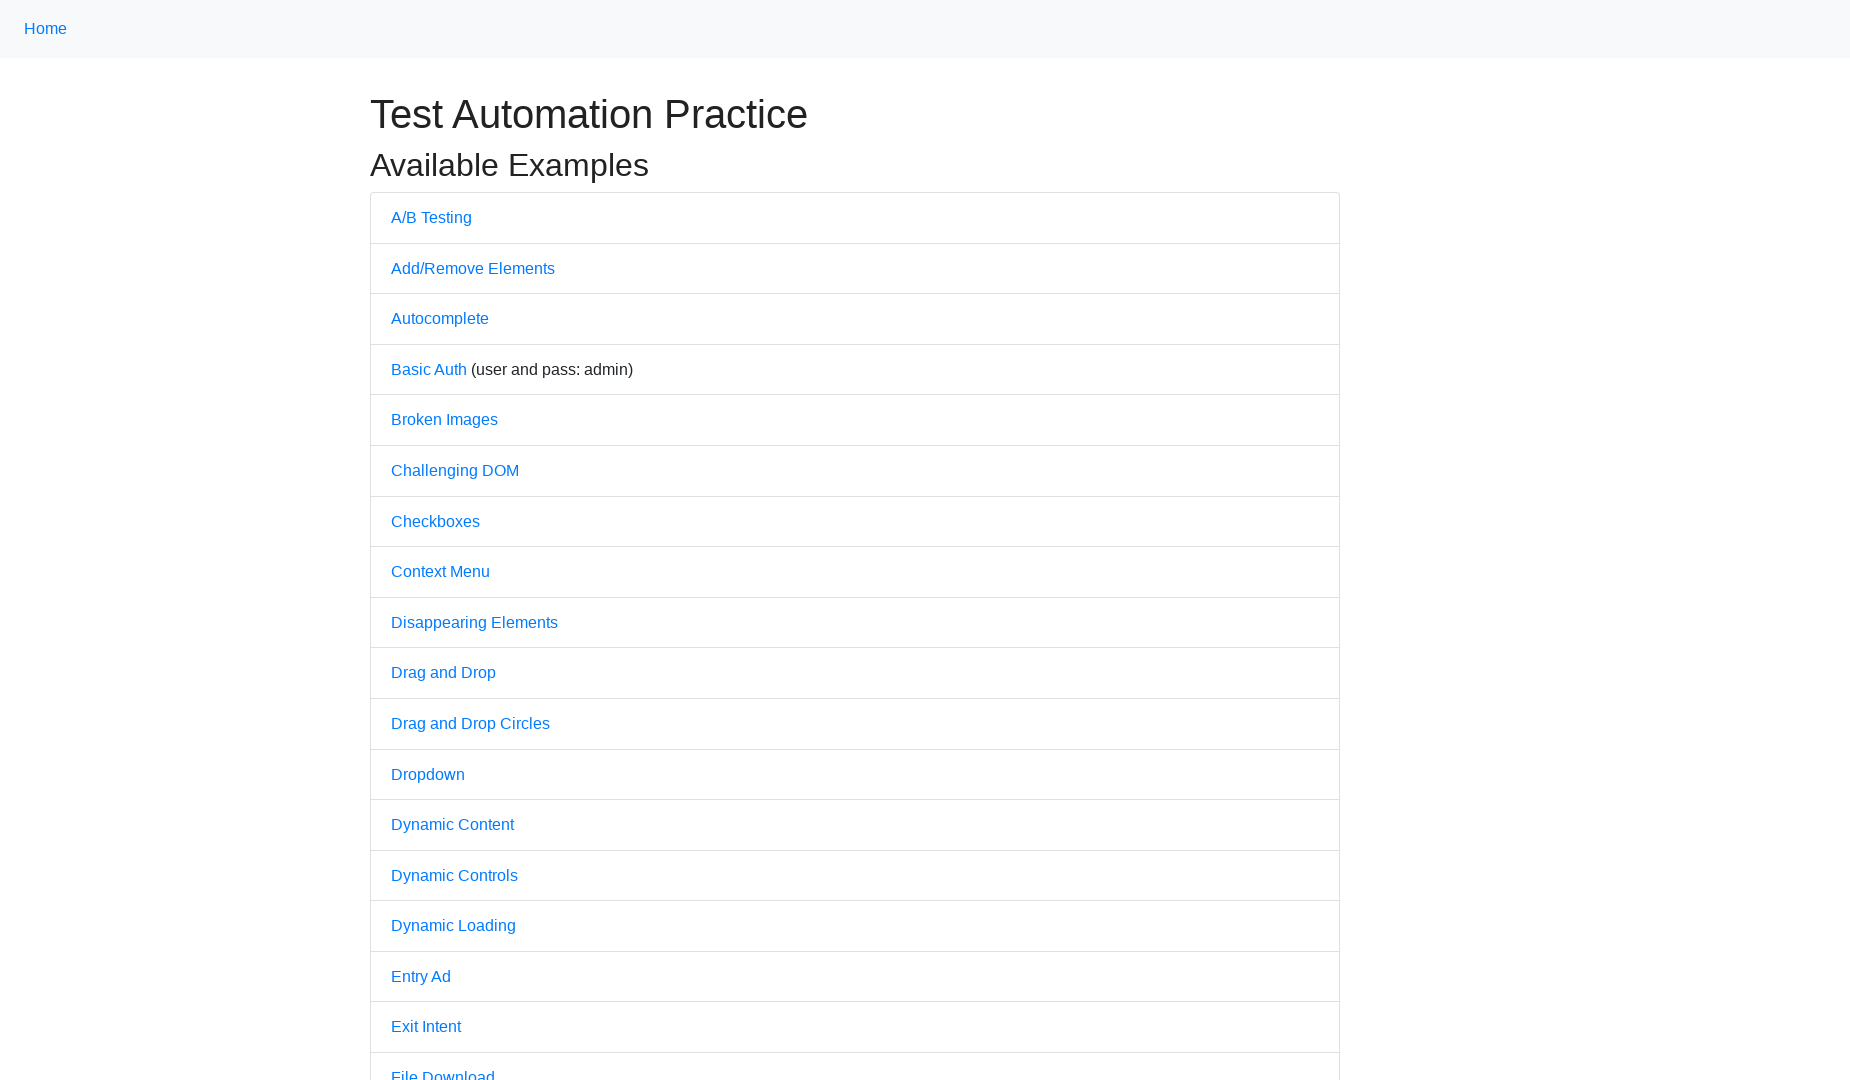